Tests browser window resizing functionality by setting custom dimensions, maximizing the window, and then setting custom dimensions again.

Starting URL: http://openclinic.sourceforge.net/openclinic/home/index.php

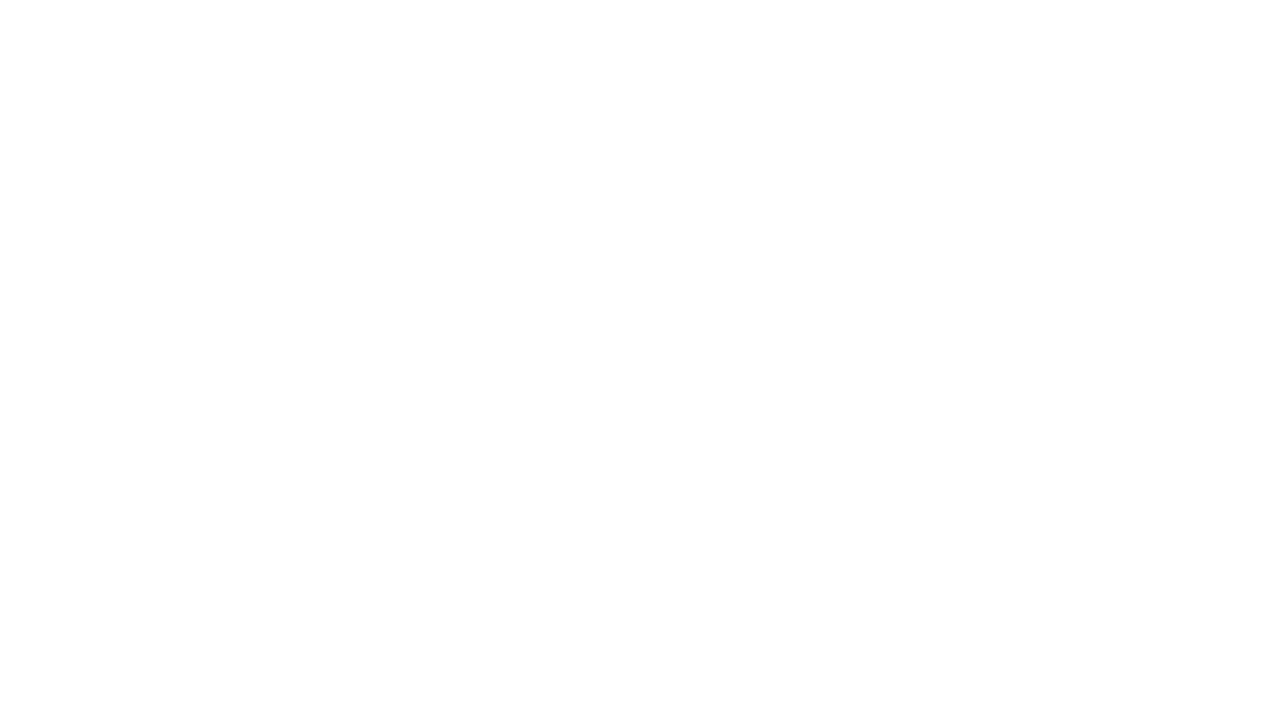

Set viewport size to 300x600
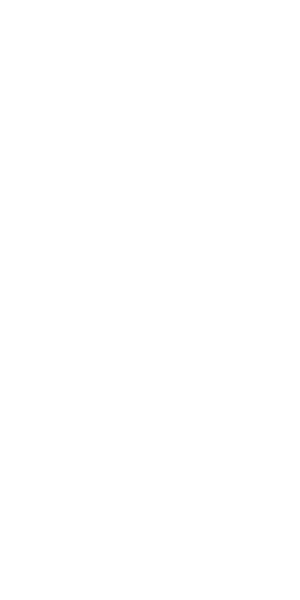

Waited 2 seconds to observe viewport change
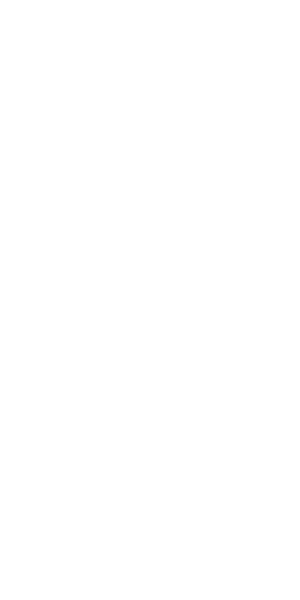

Maximized window by setting viewport to 1920x1080
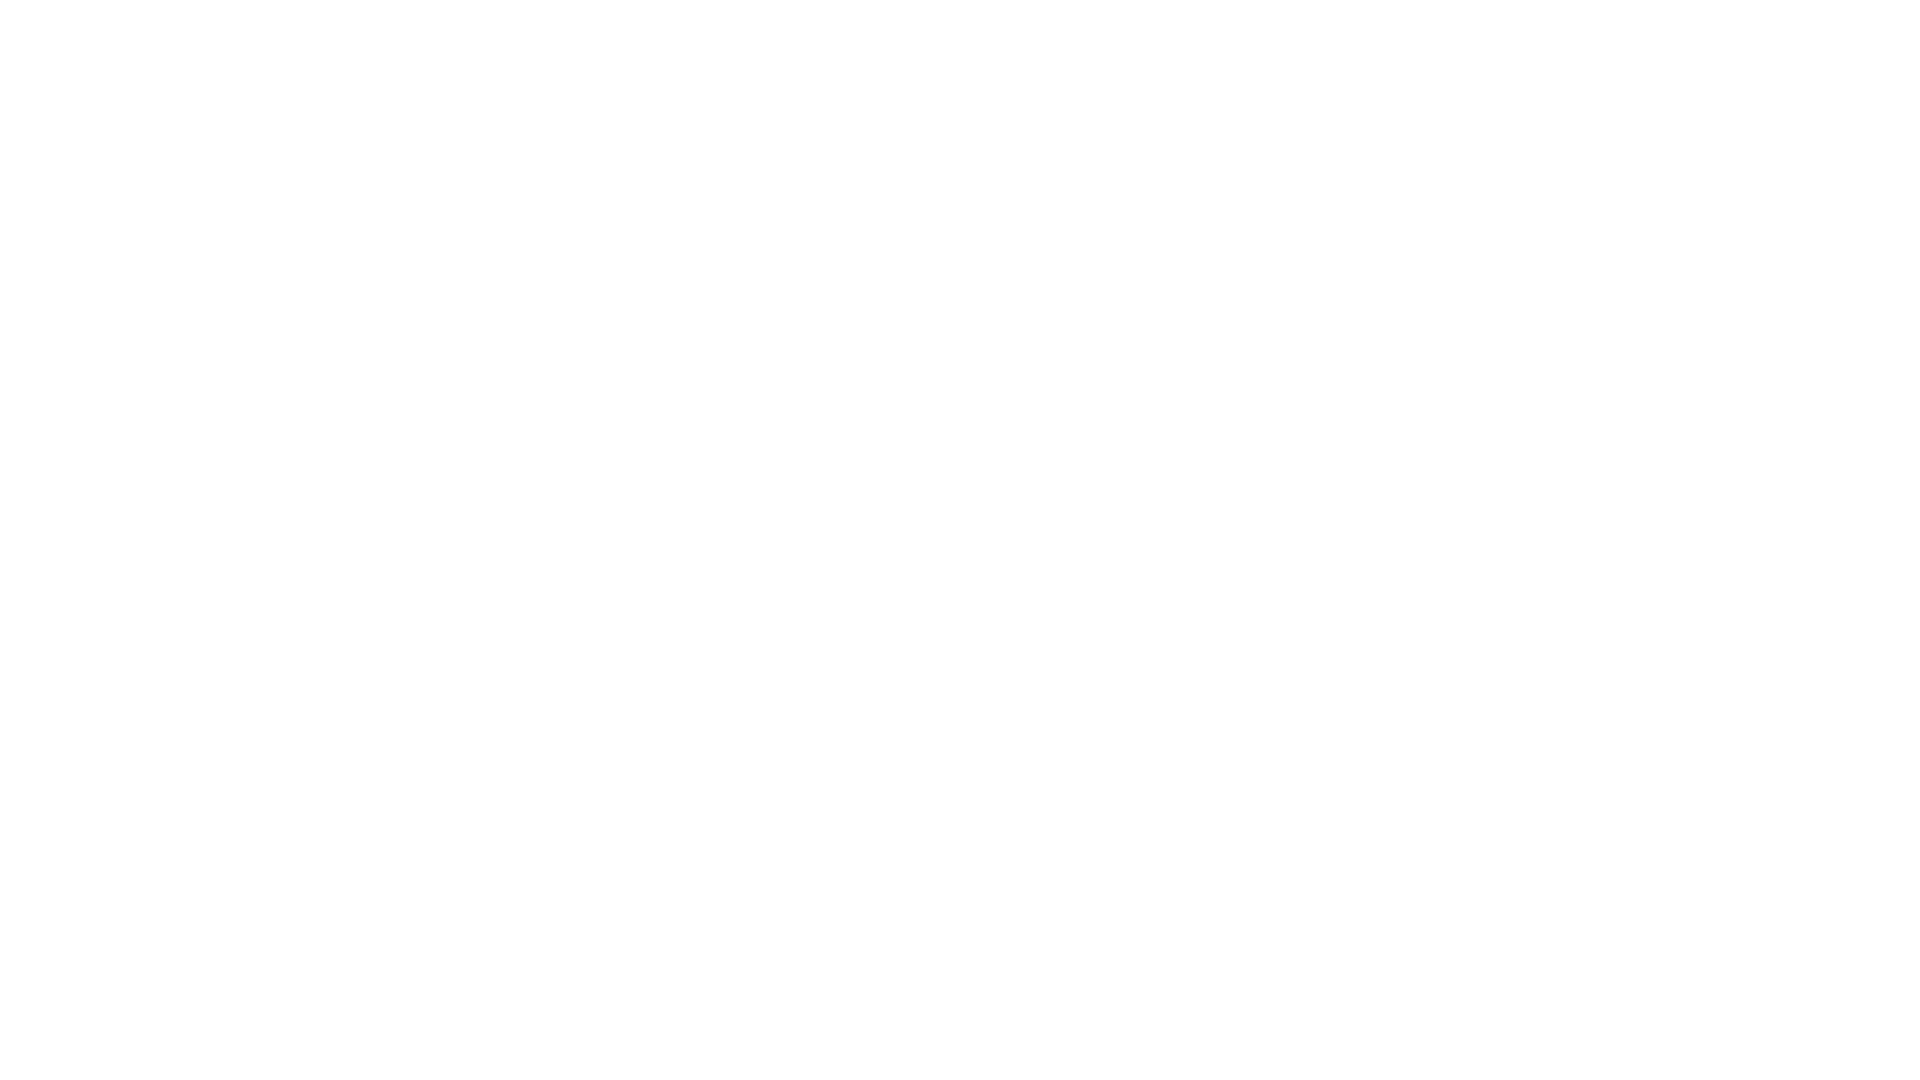

Waited 2 seconds to observe maximized viewport
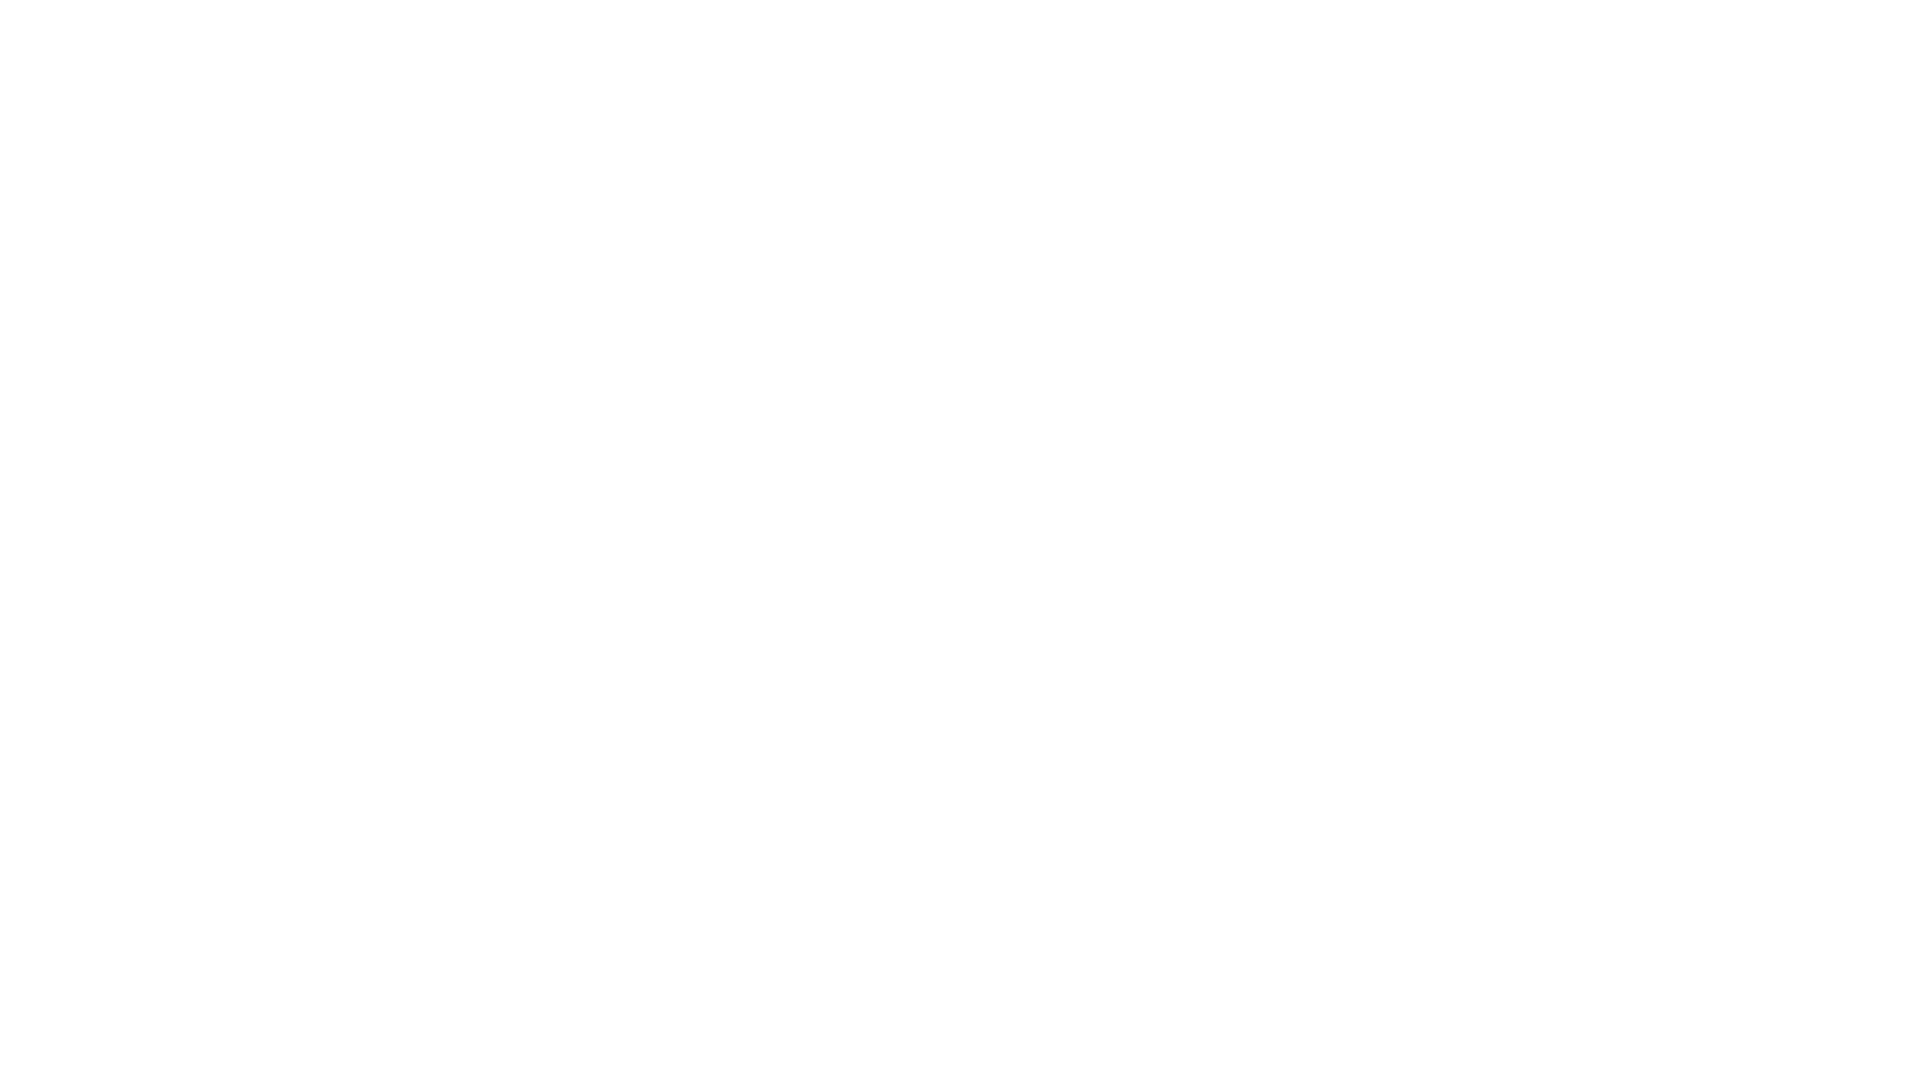

Set viewport size back to 300x600
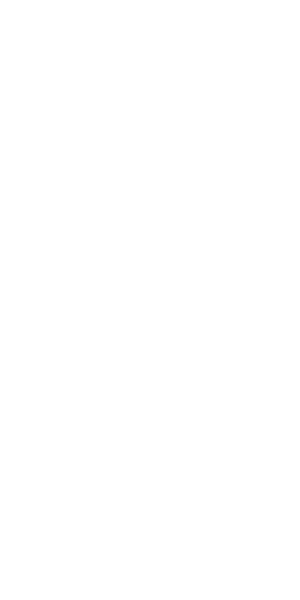

Waited for page DOM content to load
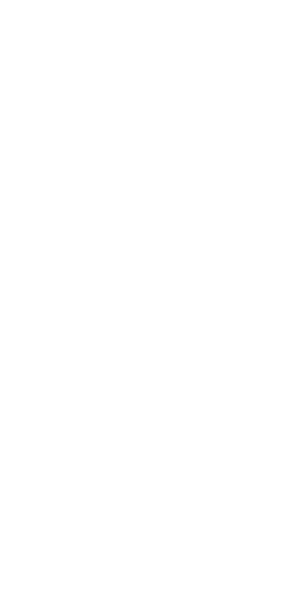

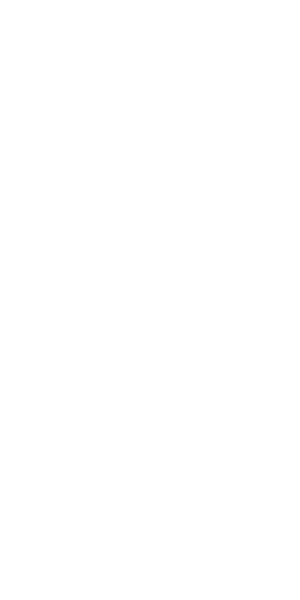